Tests table sorting functionality by clicking on a table header and verifying the table can be interacted with. The script navigates to a tables page, examines table structure, and clicks the first column header to sort the table.

Starting URL: https://v1.training-support.net/selenium/tables

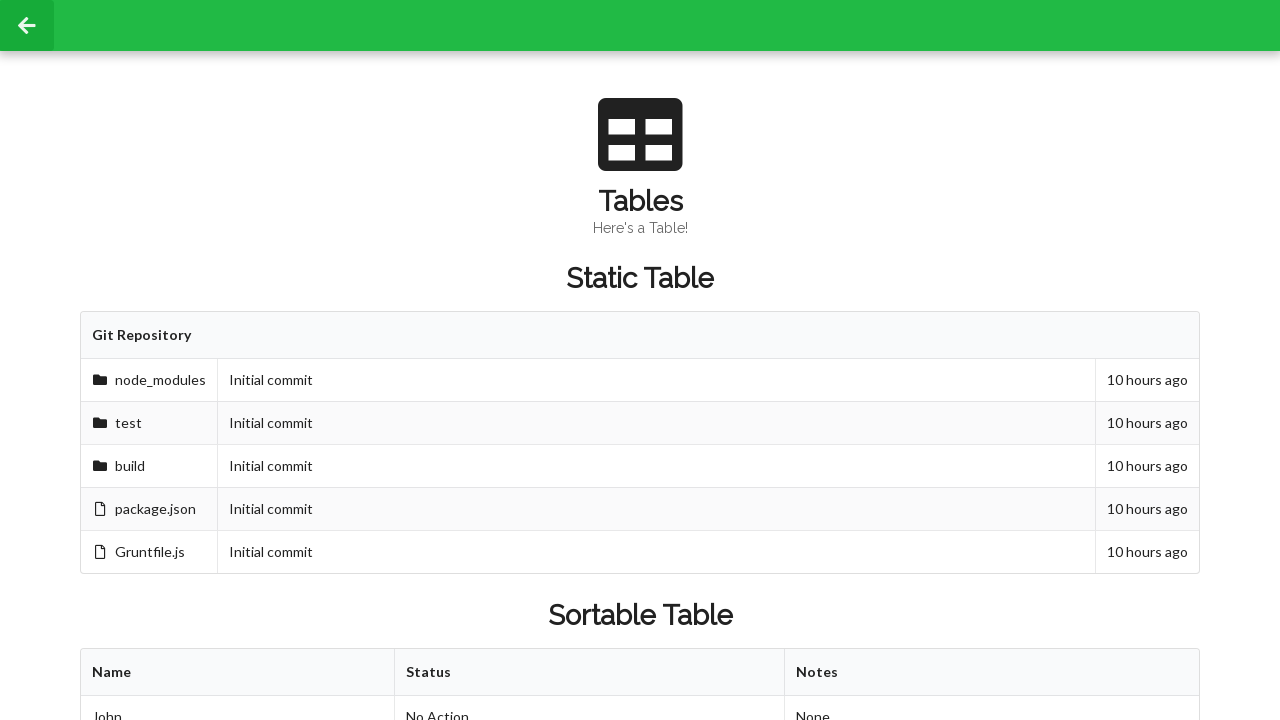

Waited for sortable table to load
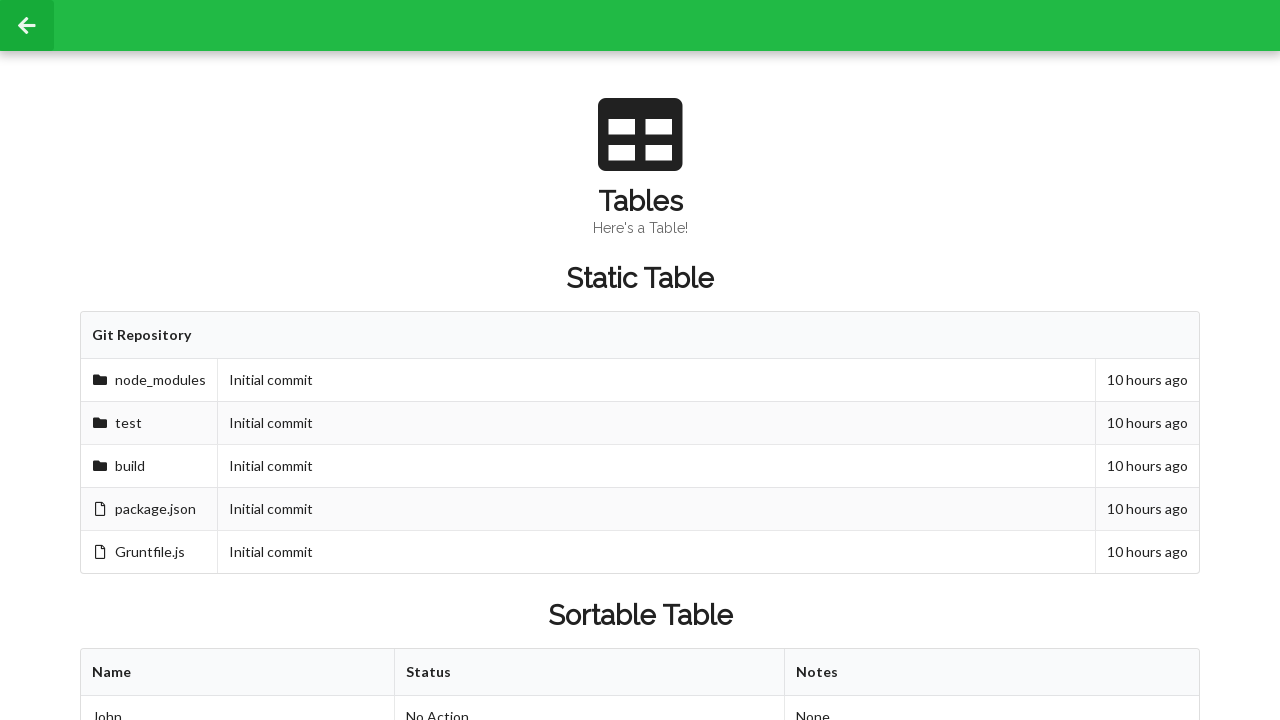

Retrieved table column headers
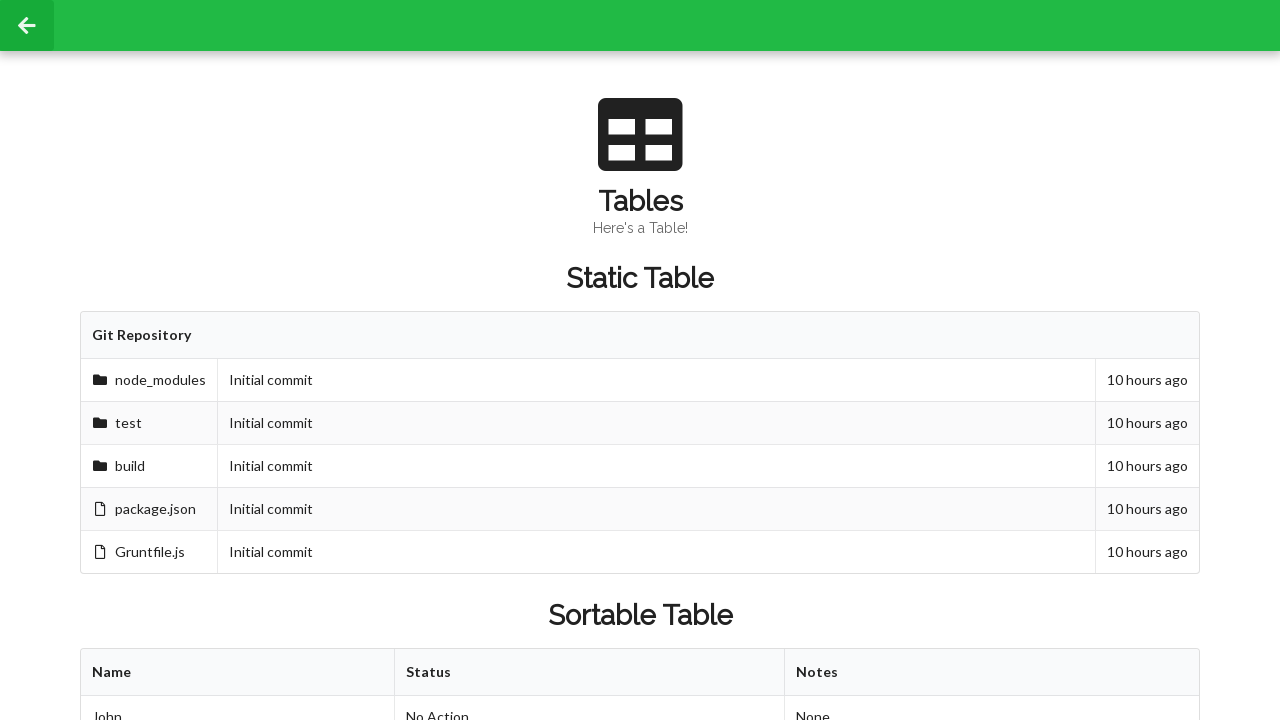

Retrieved table rows
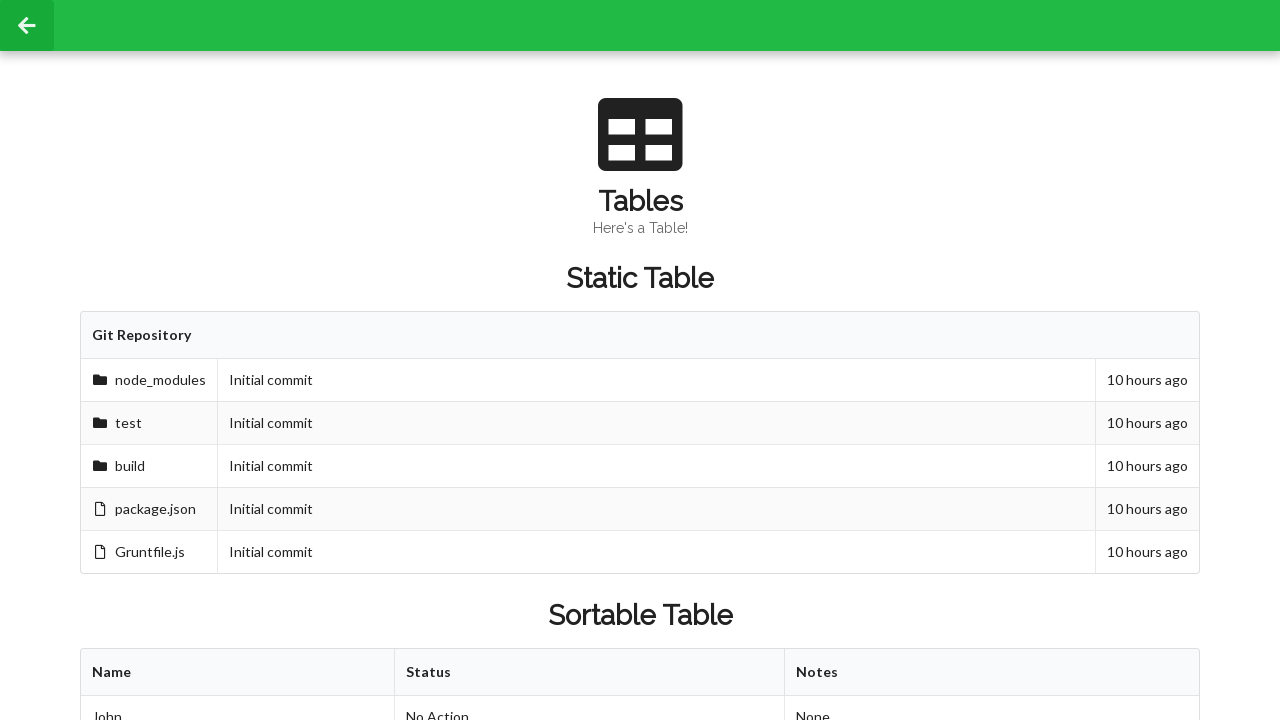

Clicked first column header to sort table at (238, 673) on xpath=//table[@id='sortableTable']/thead/tr/th[1]
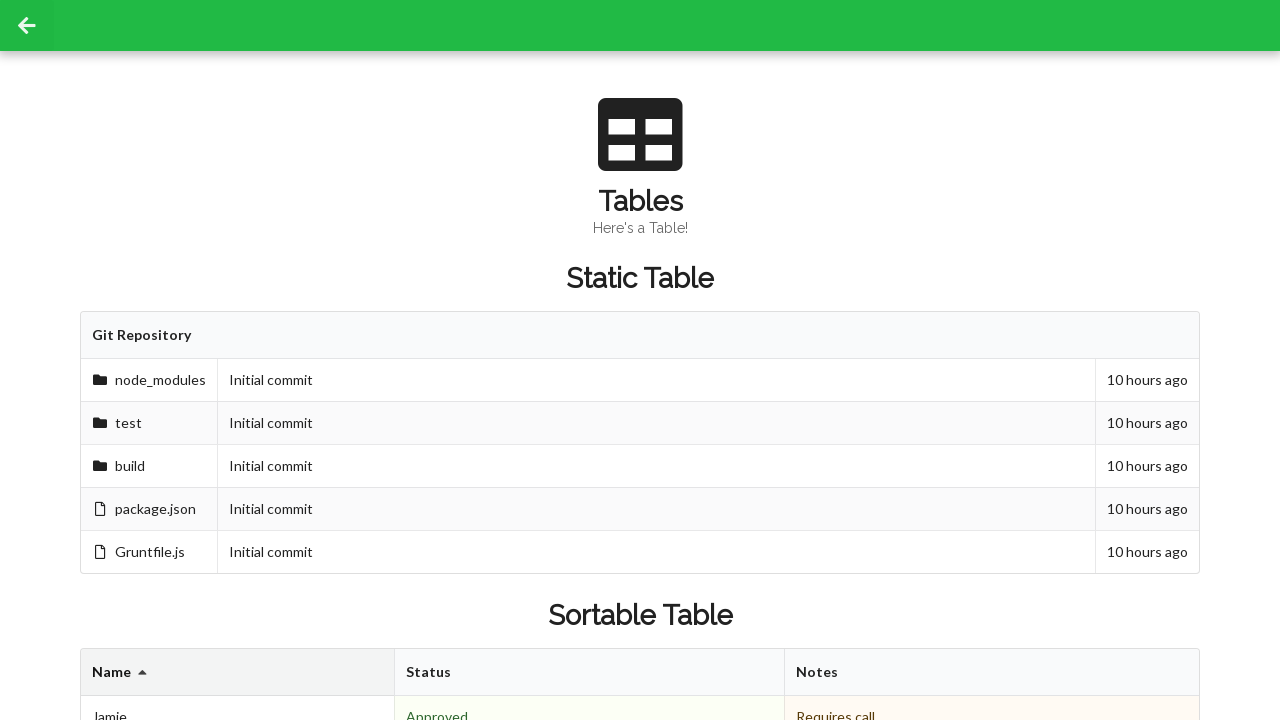

Waited for table to re-render after sorting
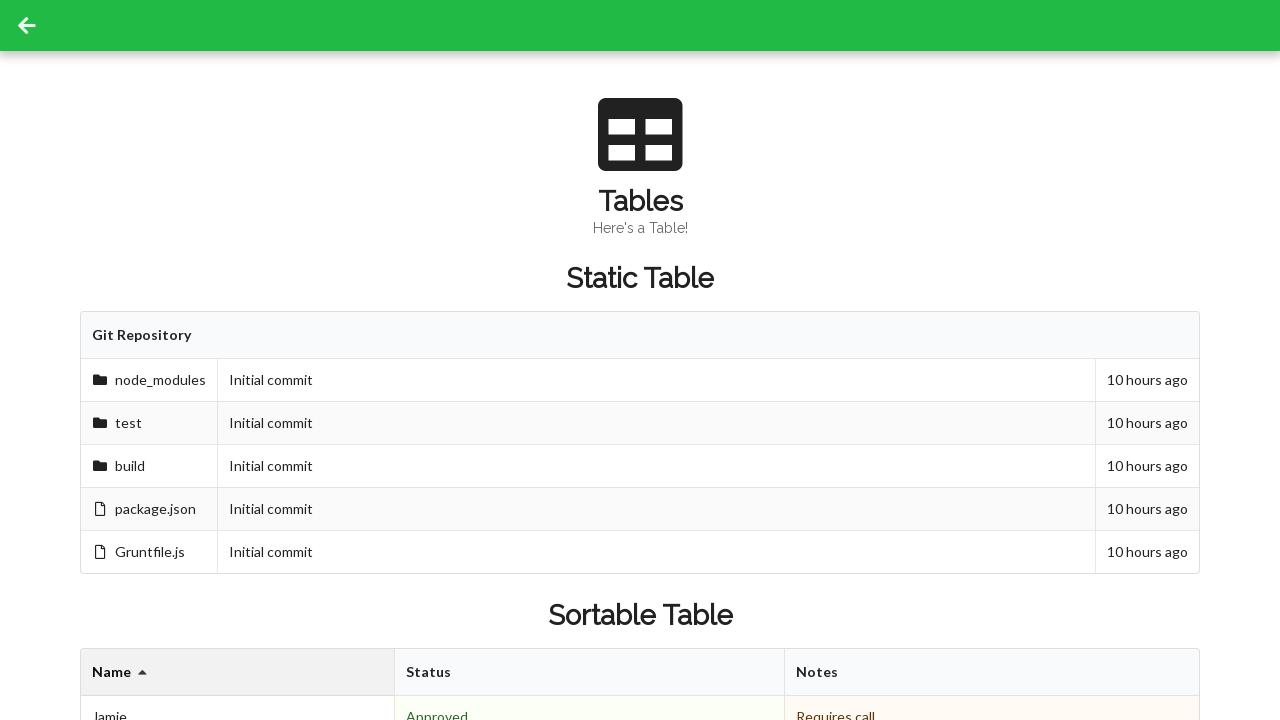

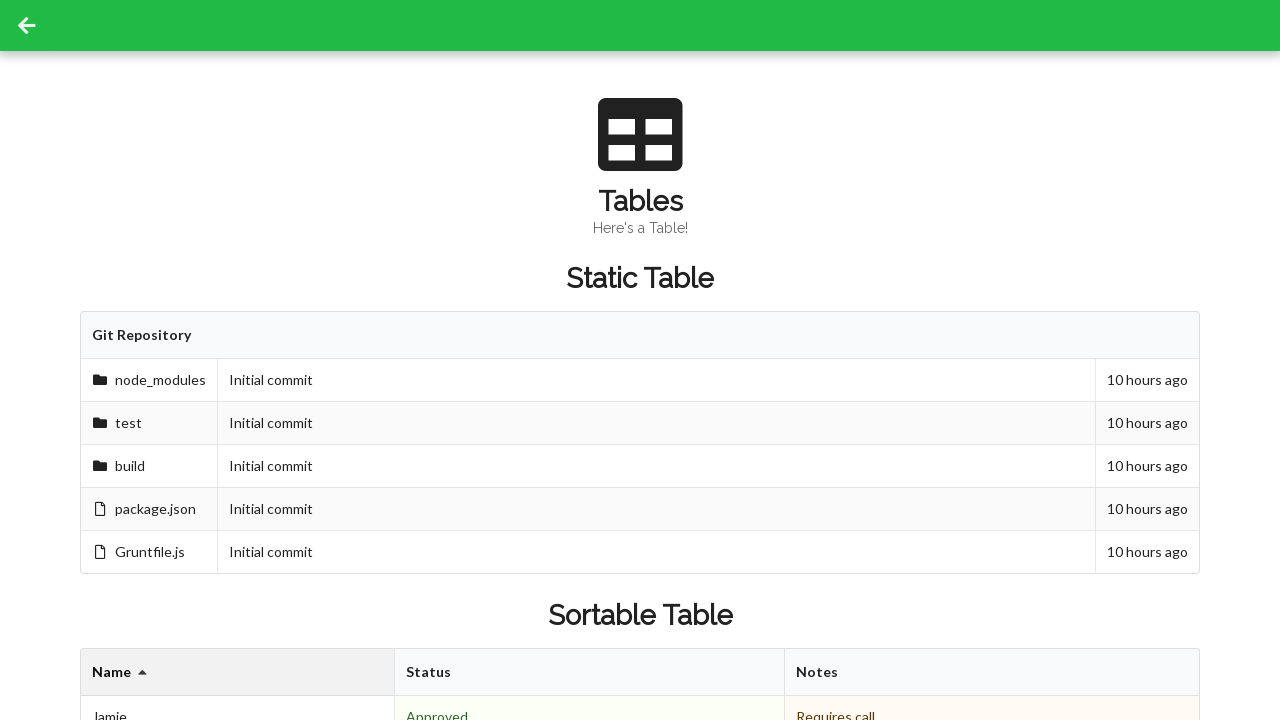